Tests drag and drop functionality within an iframe on the jQuery UI demo page, then navigates to another section

Starting URL: https://jqueryui.com/droppable/

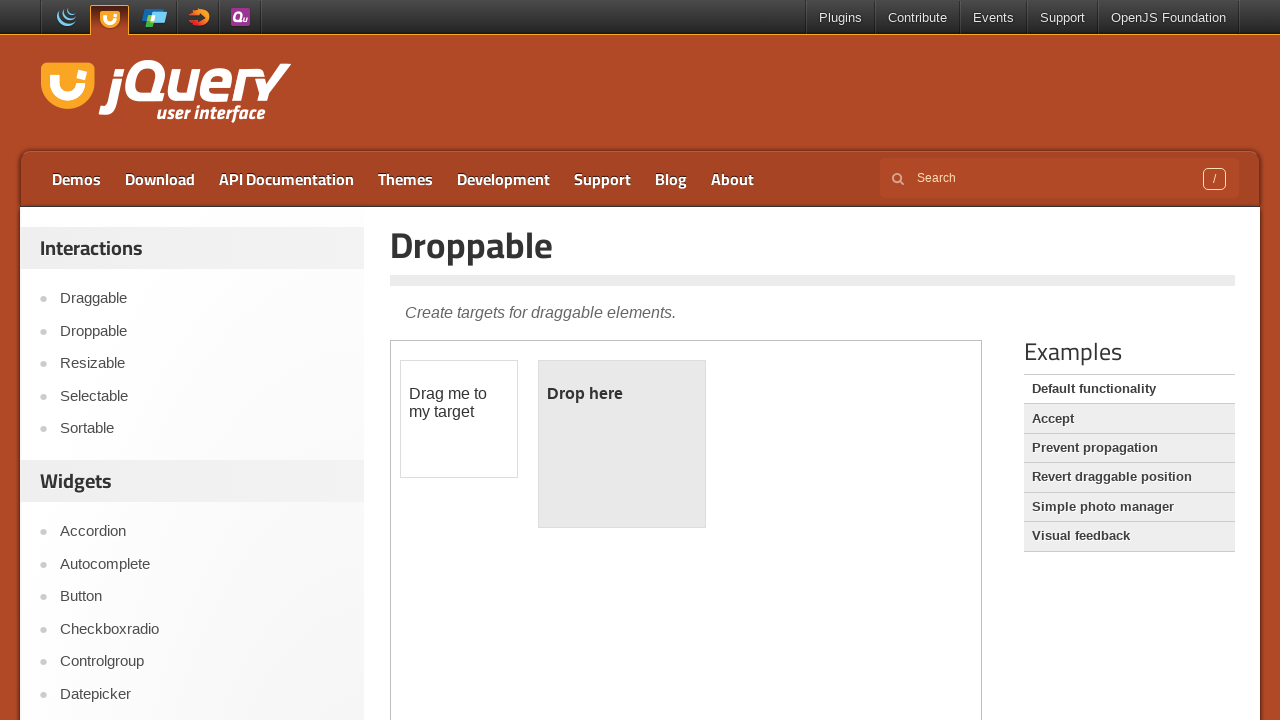

Located the demo iframe for drag and drop functionality
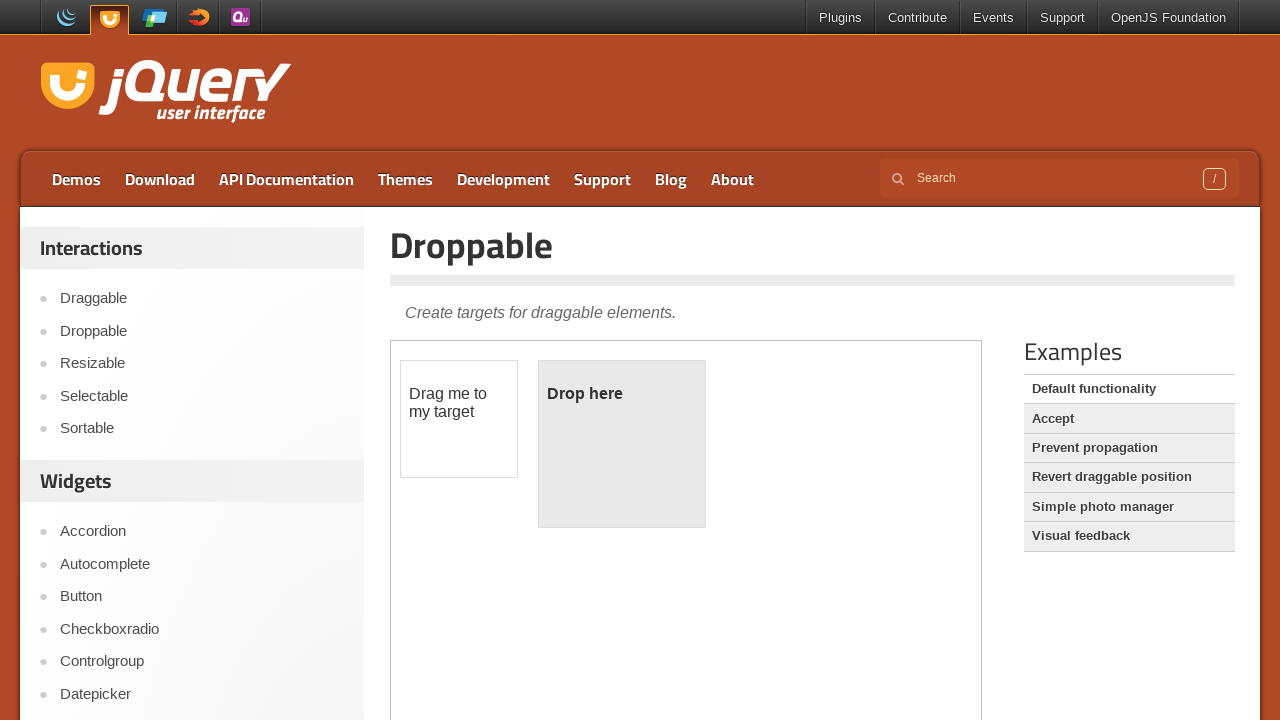

Located the draggable element within the iframe
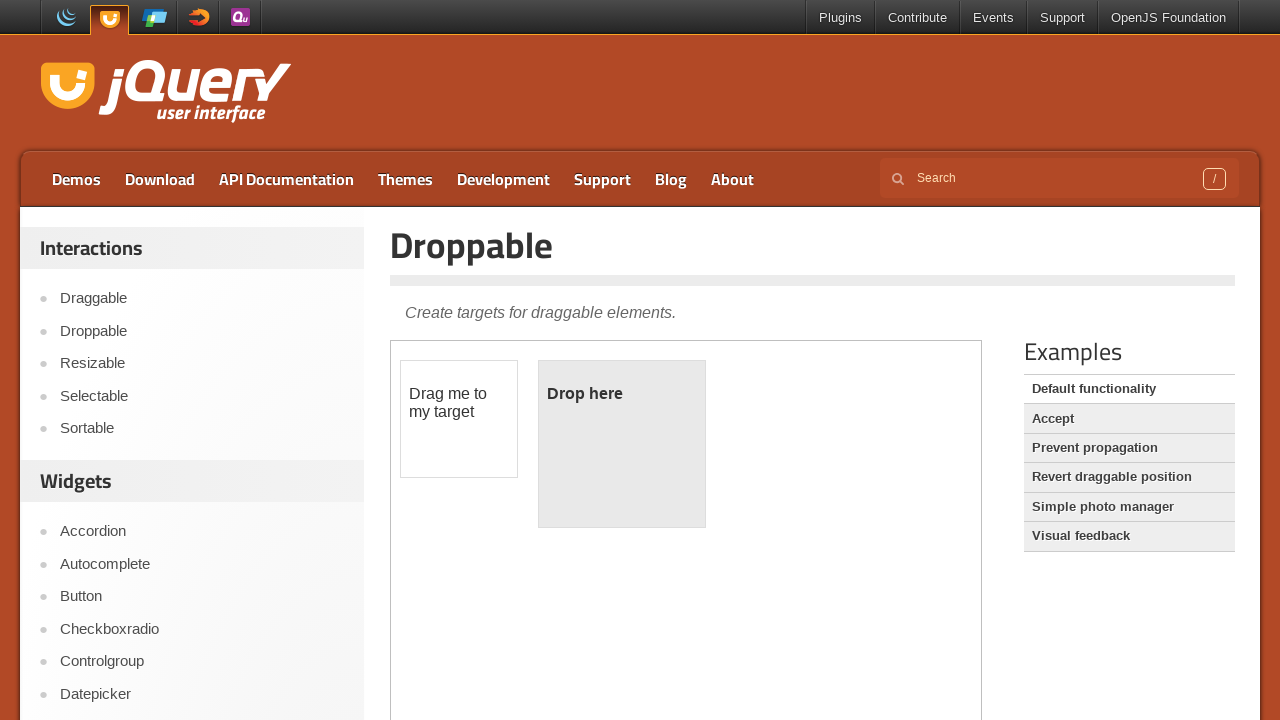

Located the droppable element within the iframe
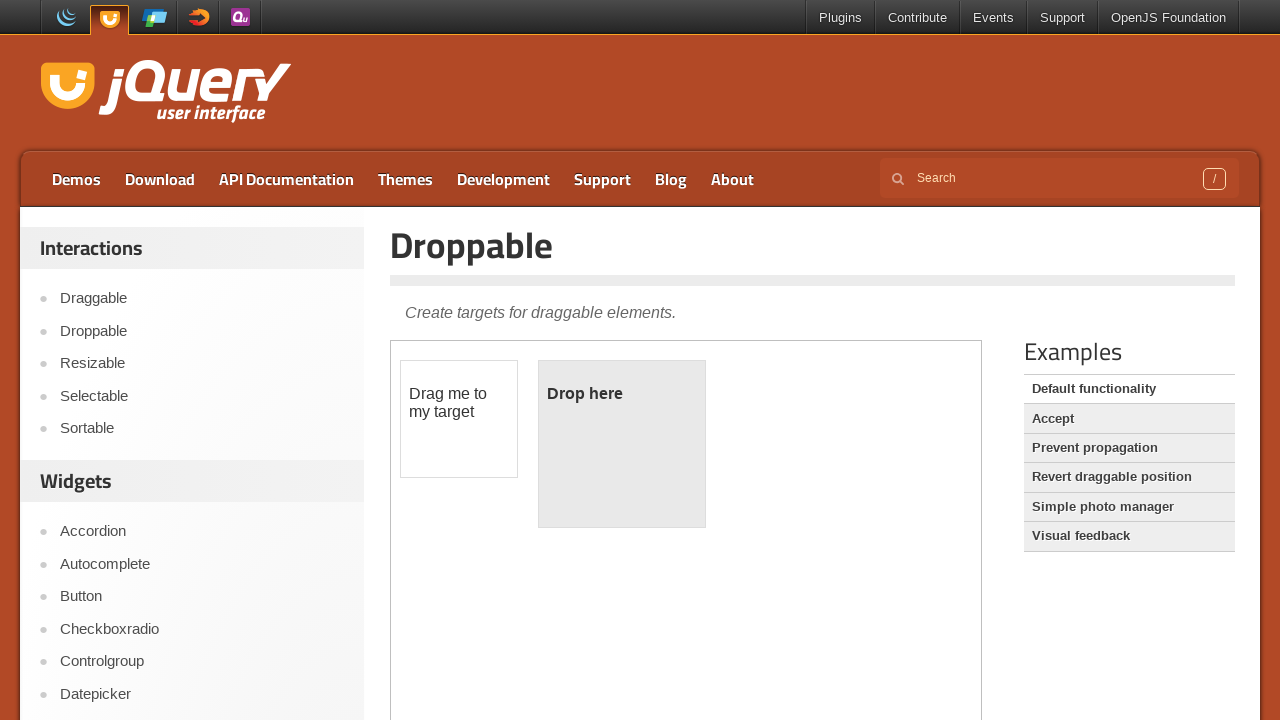

Dragged the draggable element to the droppable element at (622, 444)
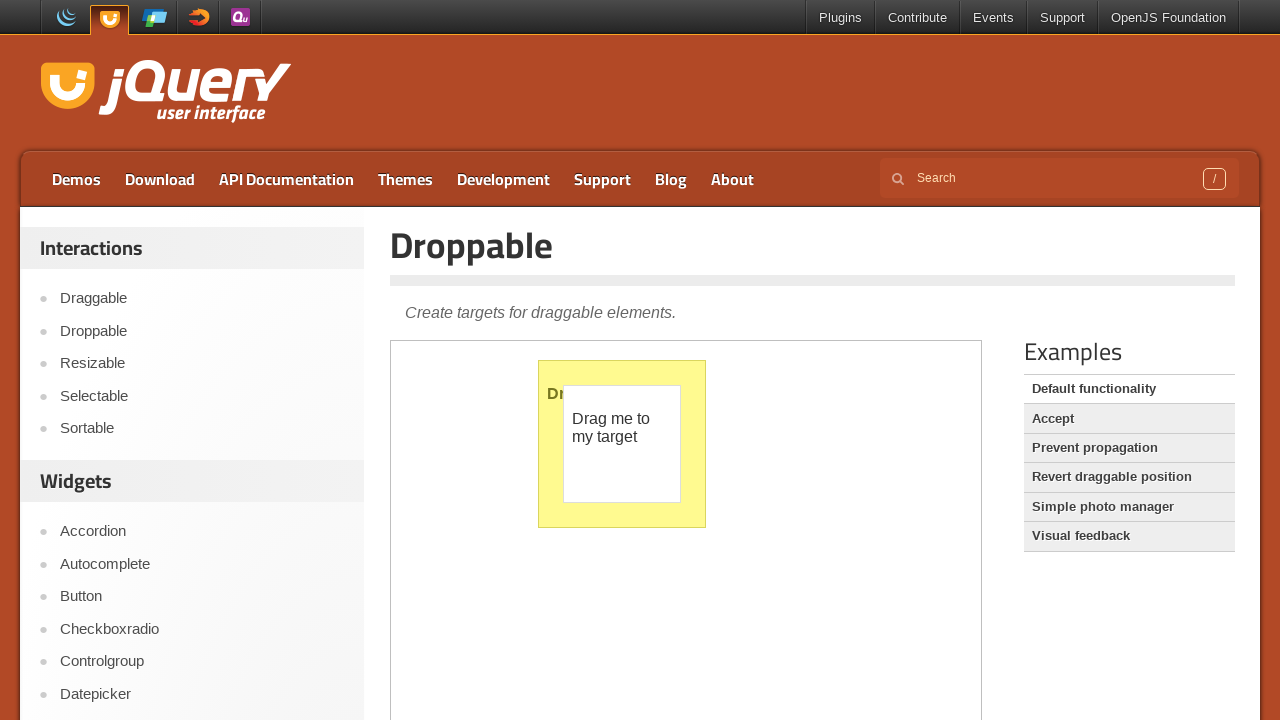

Clicked on the Accept link to navigate to another section at (1129, 419) on xpath=//a[text()='Accept']
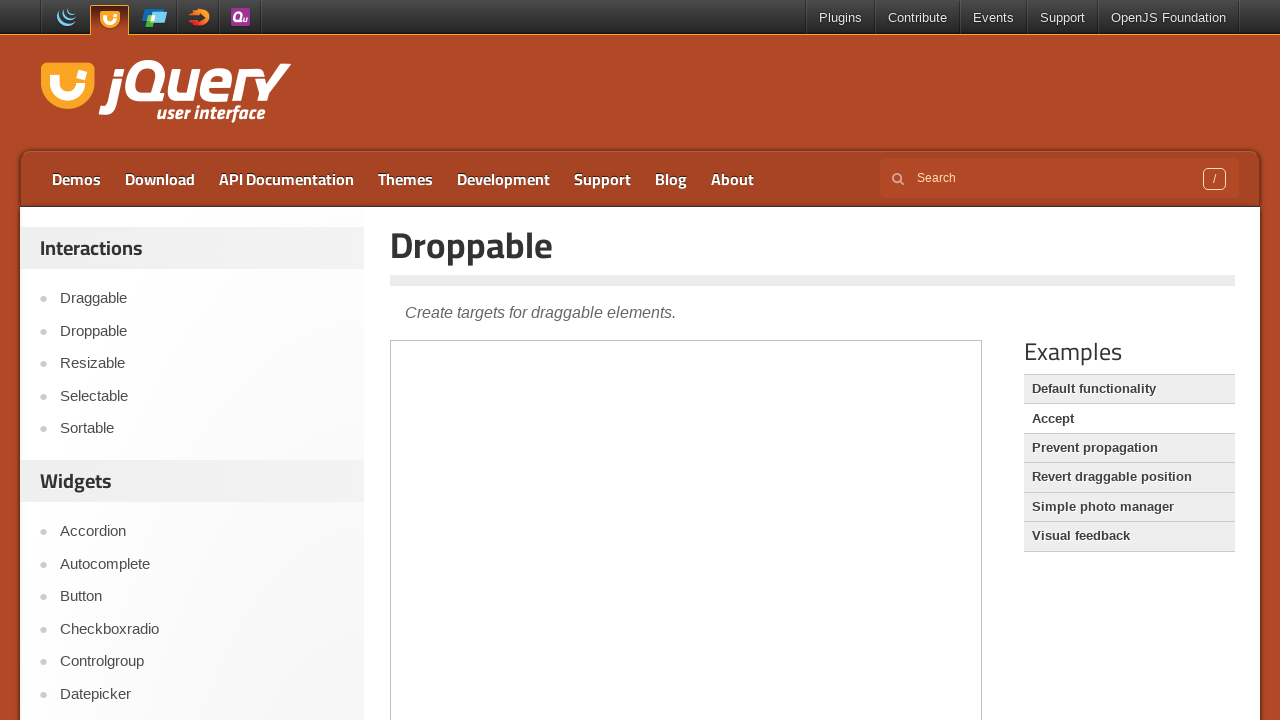

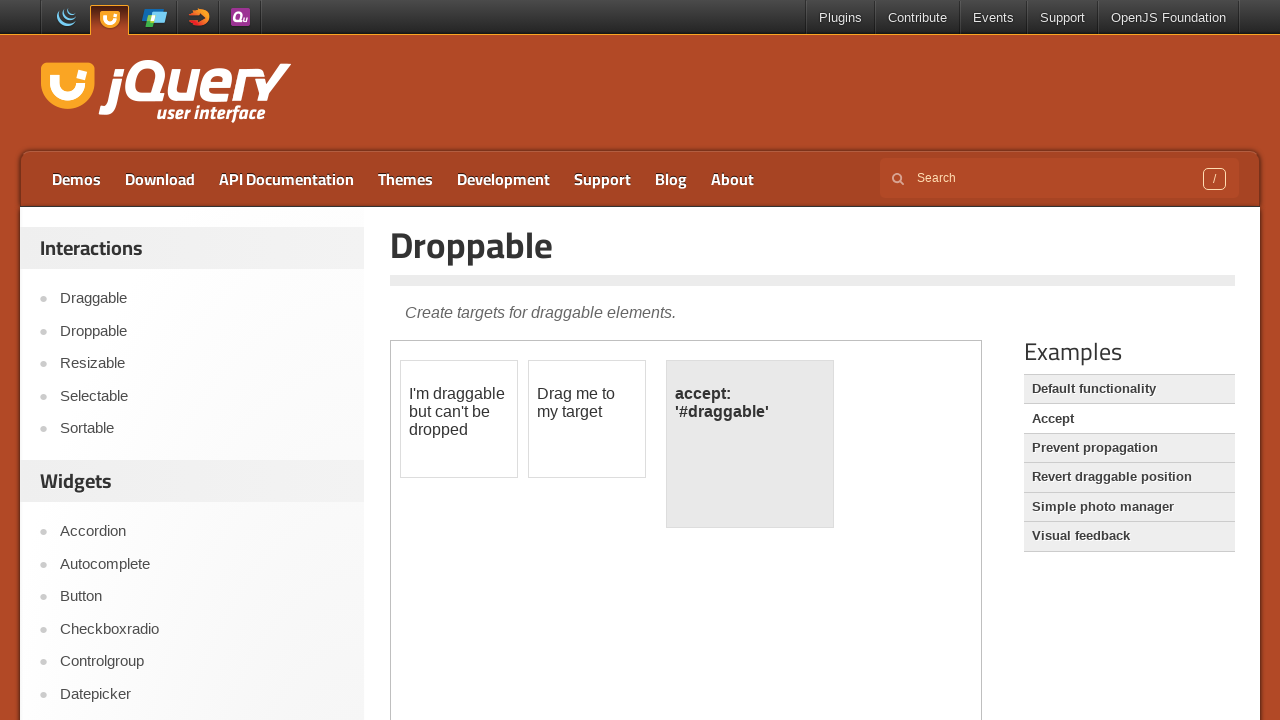